Tests mouse hover and keyboard interactions on a navigation menu, including hovering over Industries menu and opening a submenu link in a new tab

Starting URL: https://www.mphasis.com/home.html

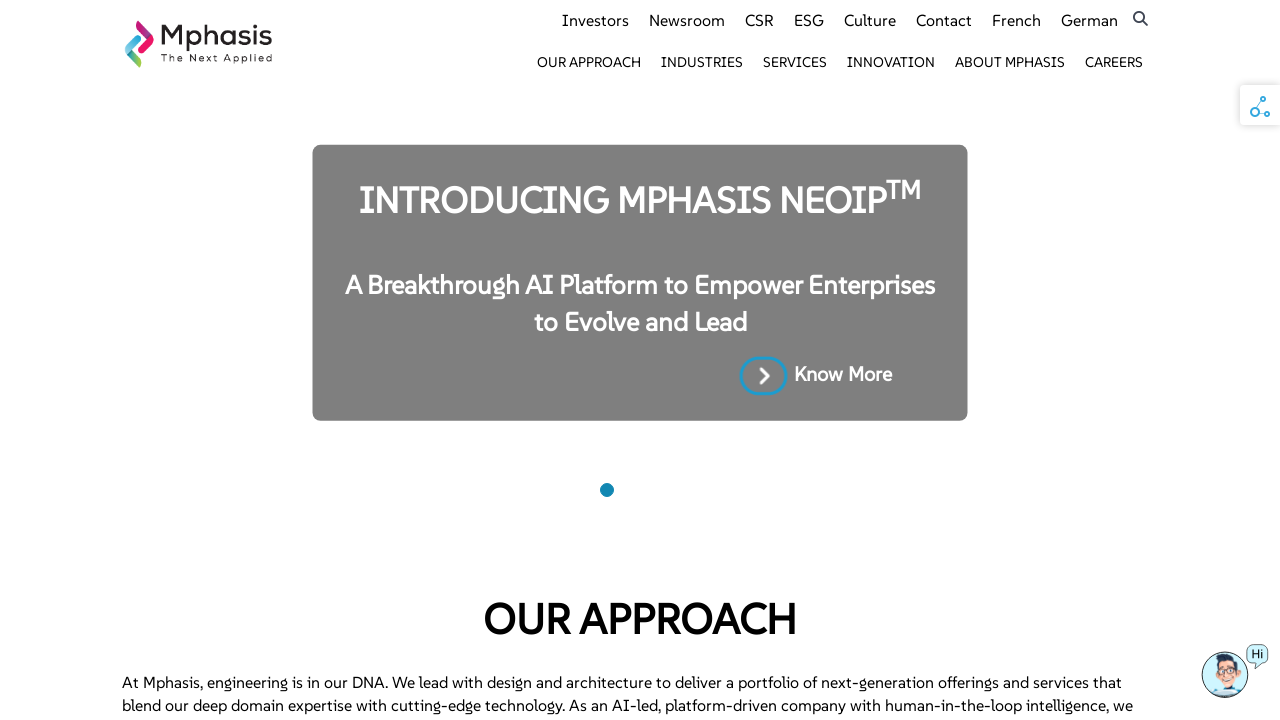

Hovered over Industries menu item at (702, 62) on xpath=//a[text()='Industries']
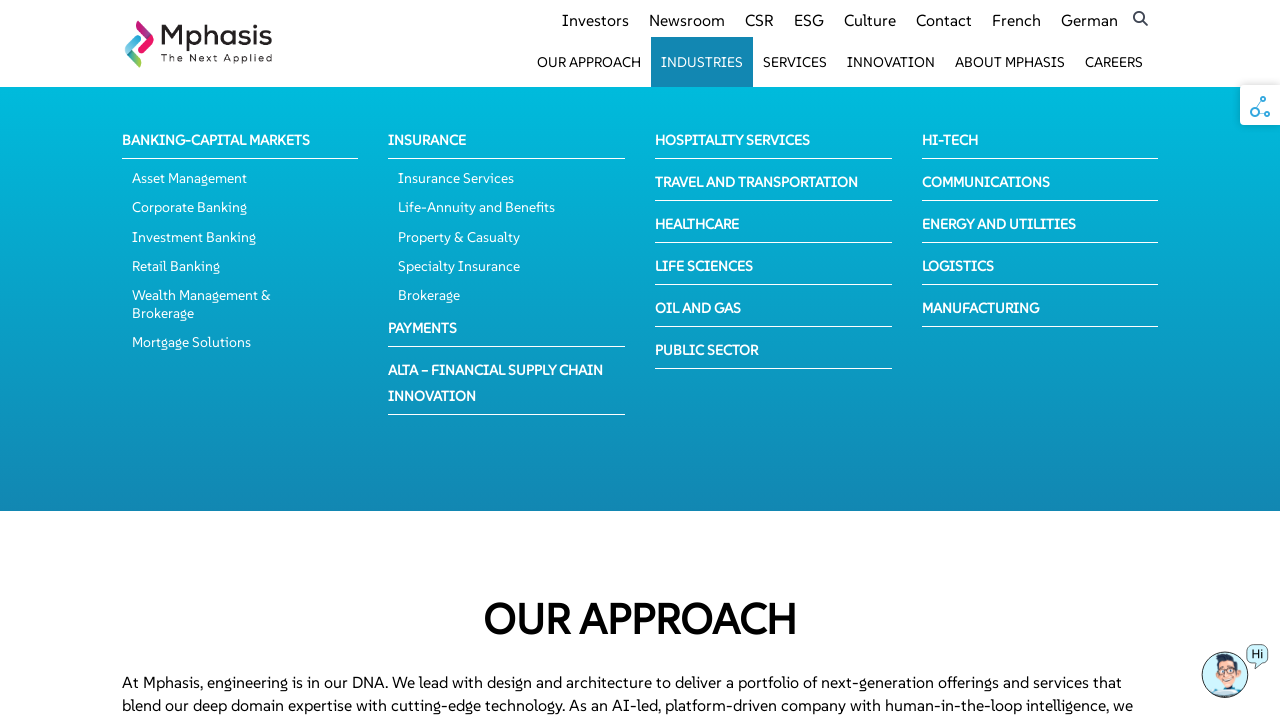

Hospitality Services submenu appeared
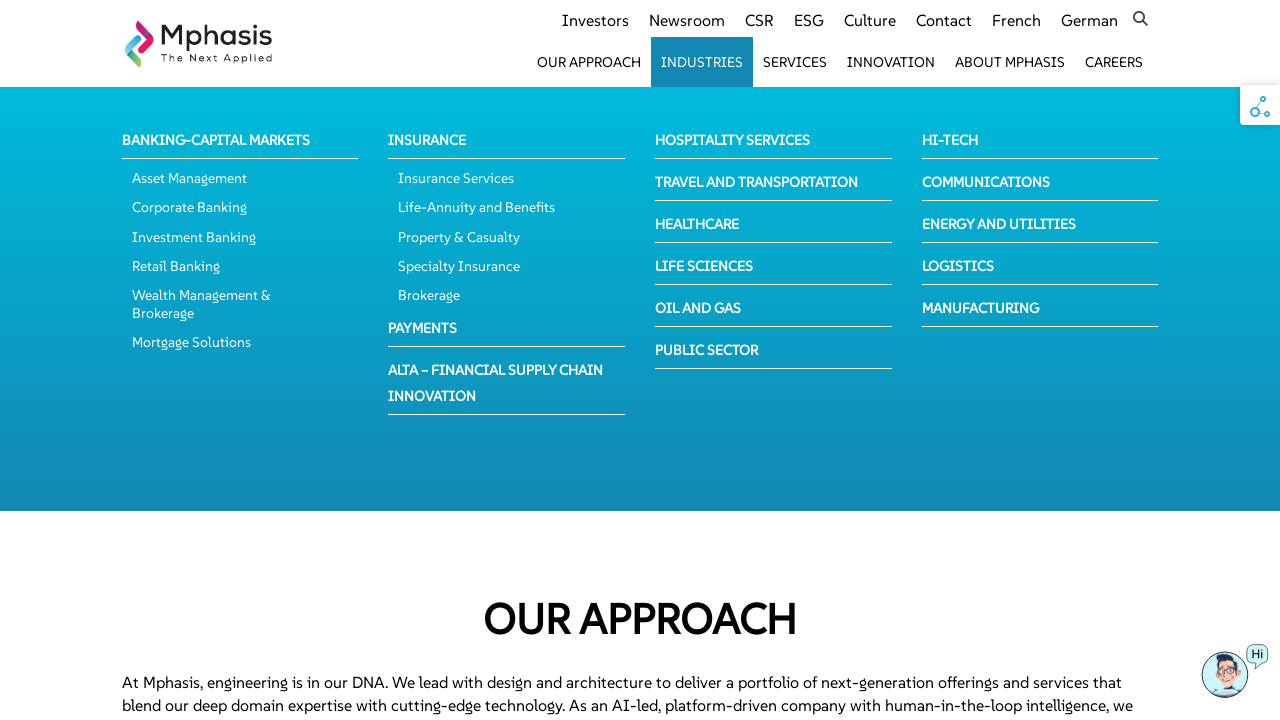

Ctrl+clicked Hospitality Services link to open in new tab at (732, 140) on xpath=//span[text()=' Hospitality Services ']
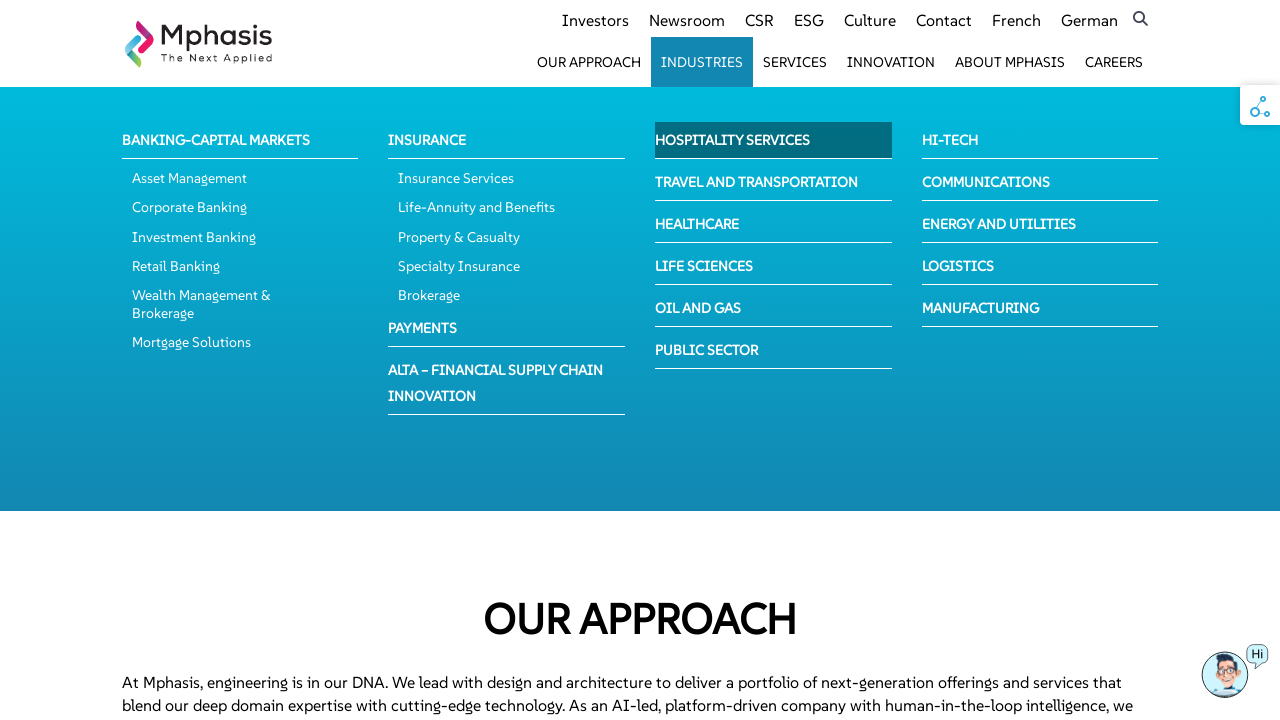

Waited 2 seconds for new tab to open
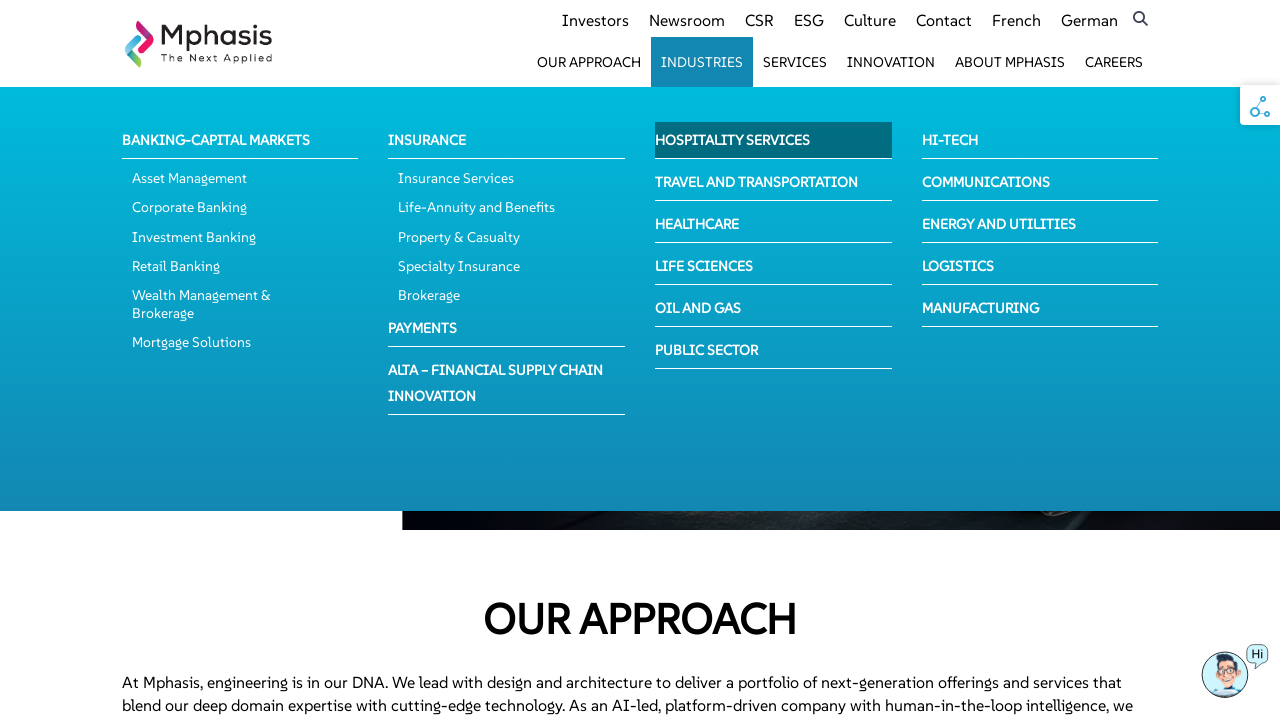

Switched to new tab
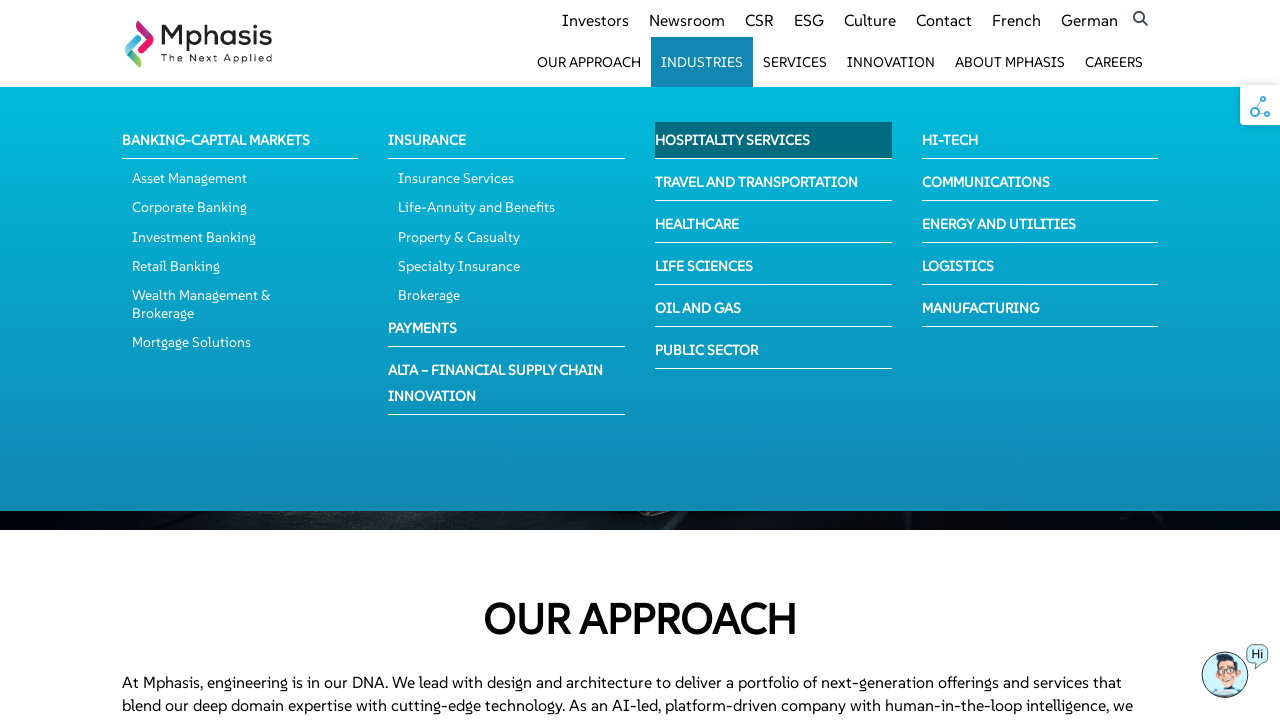

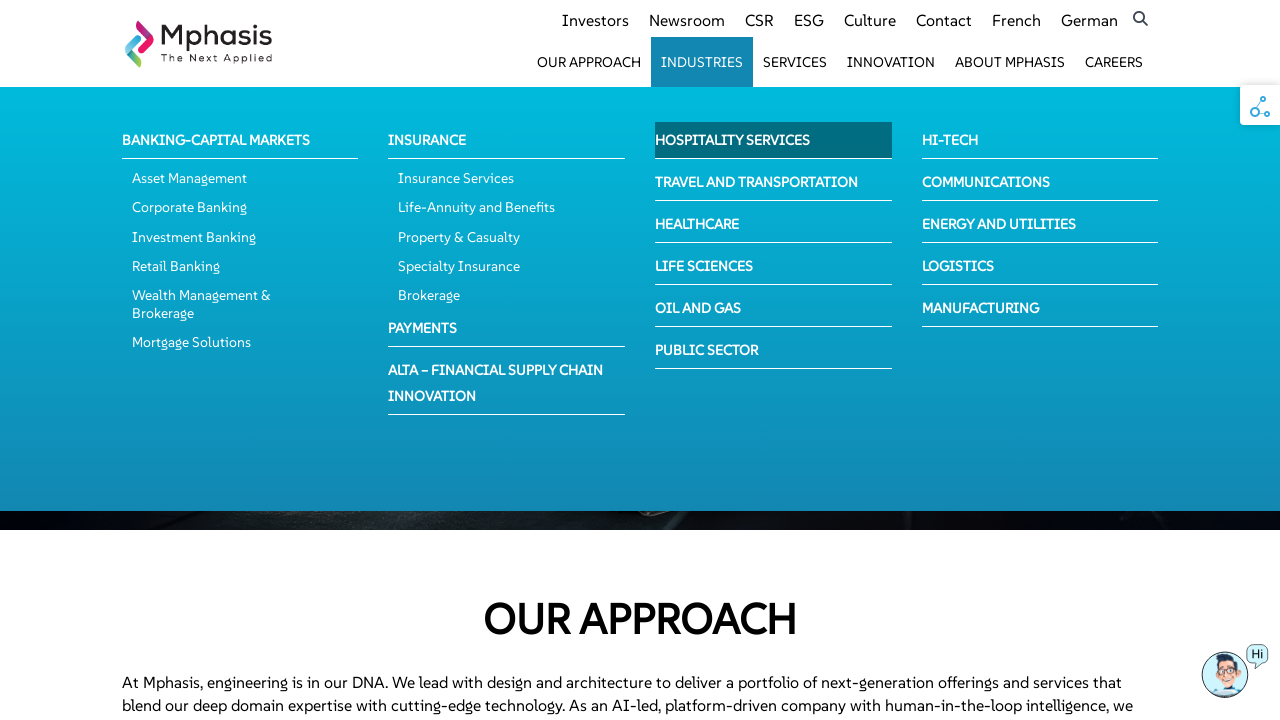